Tests dropdown menu by performing a left click on the first dropdown button

Starting URL: https://bonigarcia.dev/selenium-webdriver-java/dropdown-menu.html

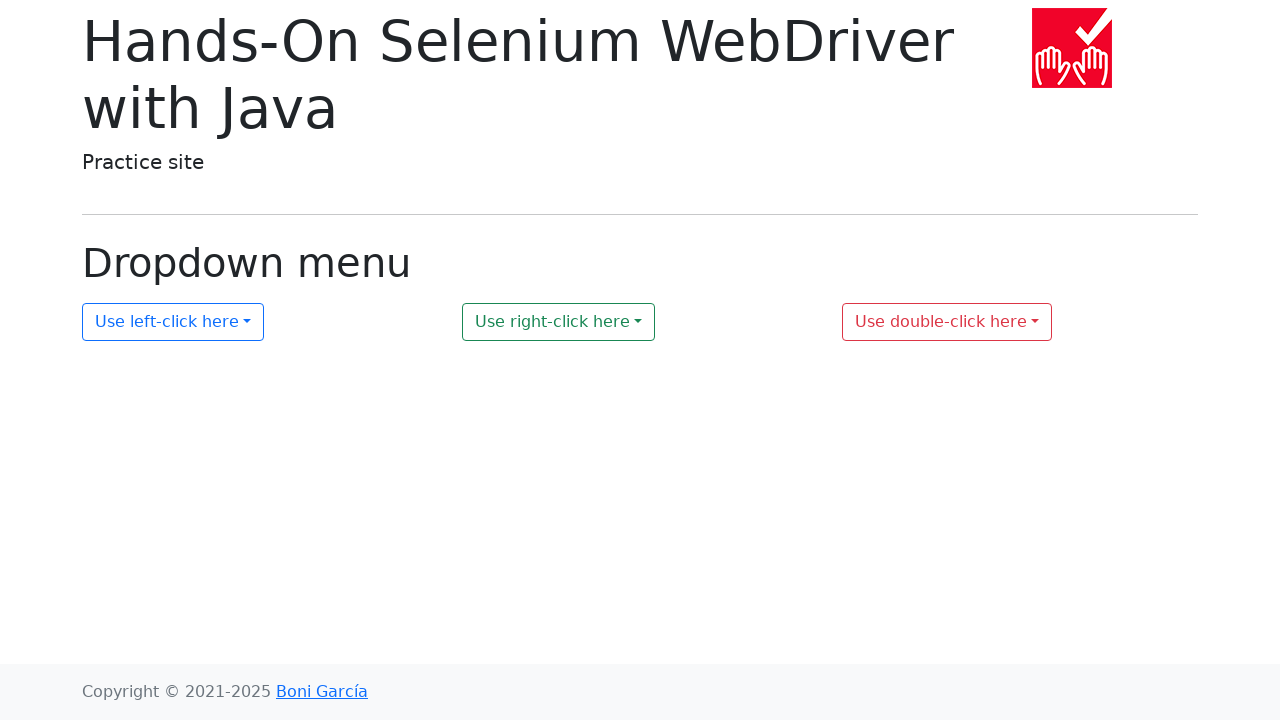

Navigated to dropdown menu test page
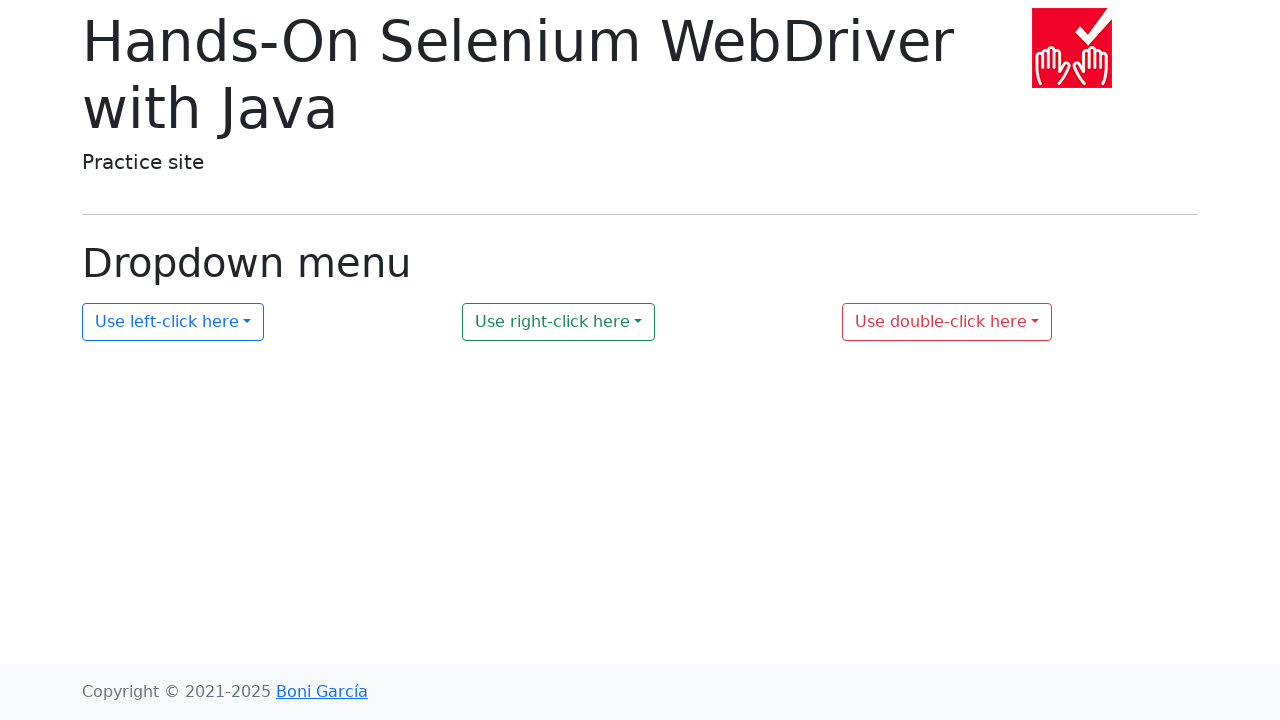

Left-clicked on first dropdown button at (173, 322) on #my-dropdown-1
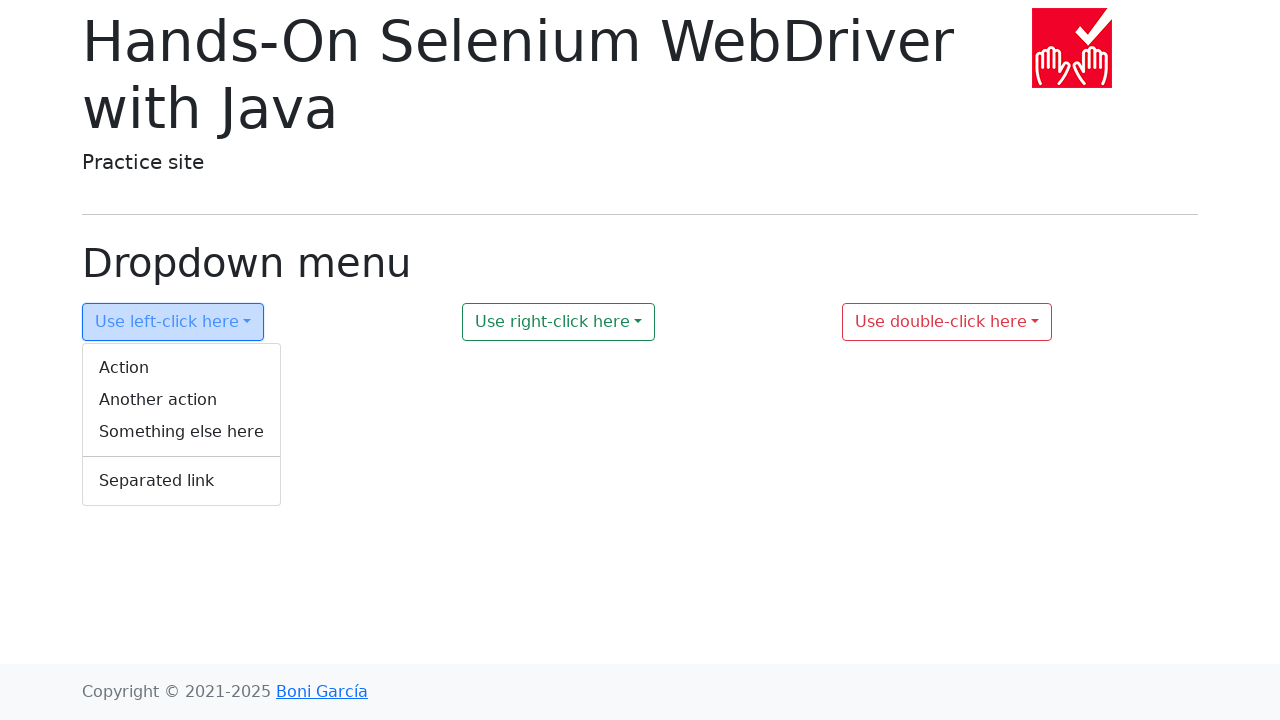

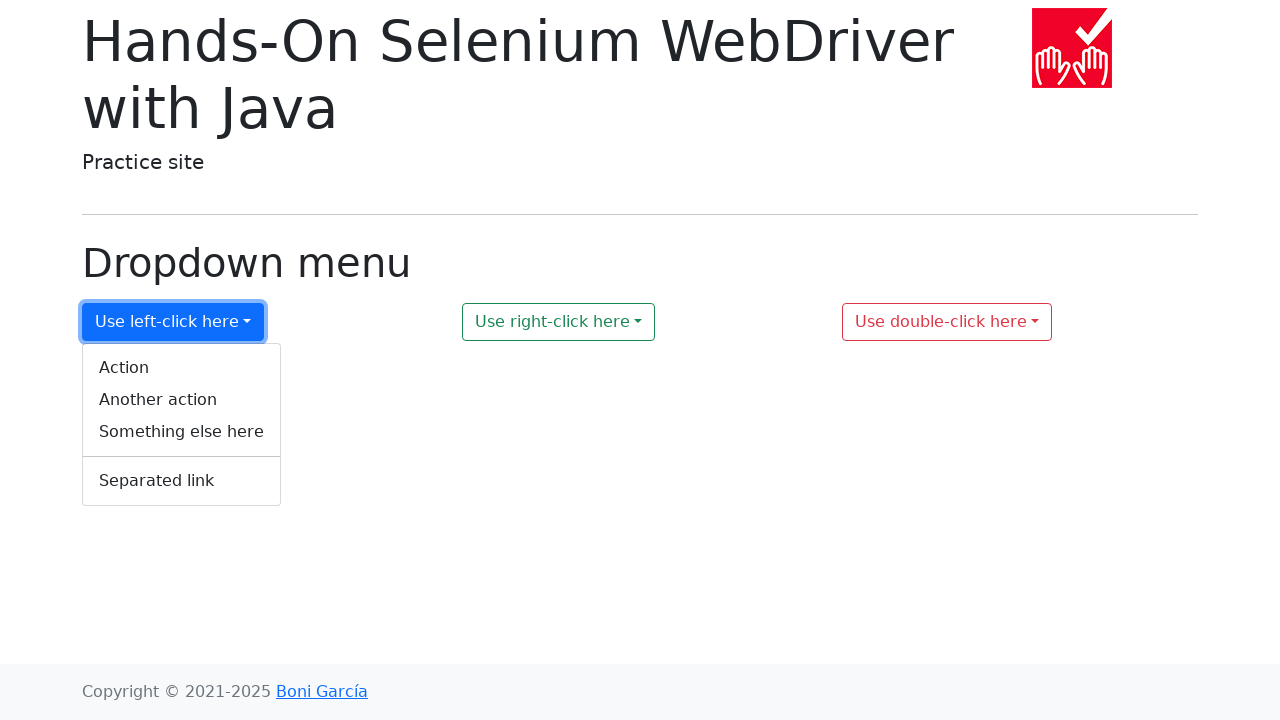